Tests JavaScript confirm dialog by clicking the confirm button and dismissing it, resulting in "You clicked: Cancel" message.

Starting URL: https://the-internet.herokuapp.com/javascript_alerts

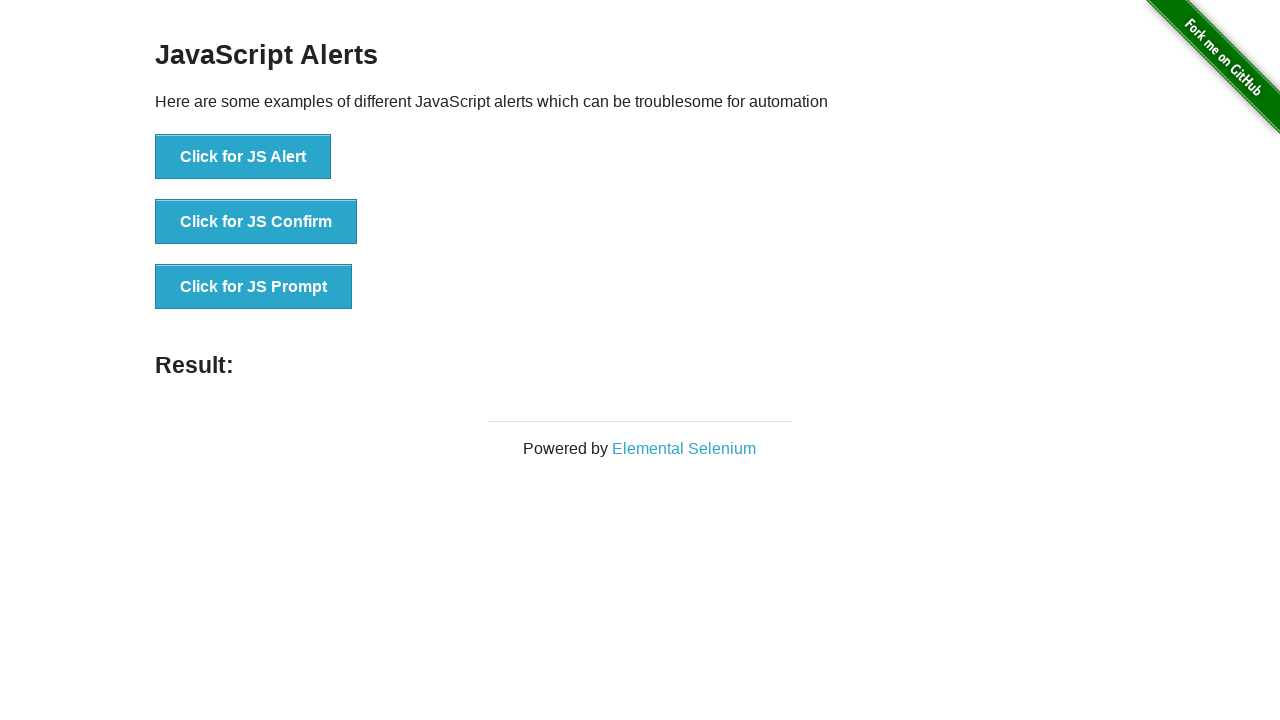

Set up dialog handler to dismiss confirm dialog
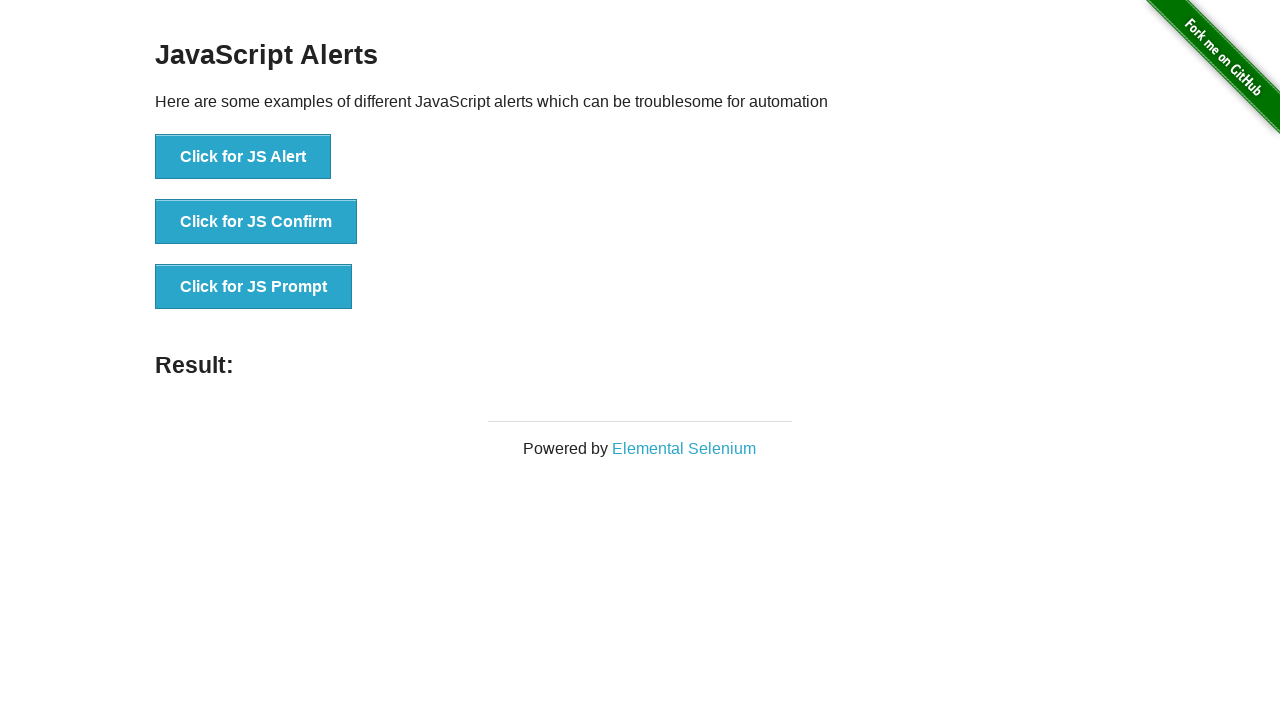

Clicked the JS Confirm button to trigger confirm dialog at (256, 222) on button >> nth=1
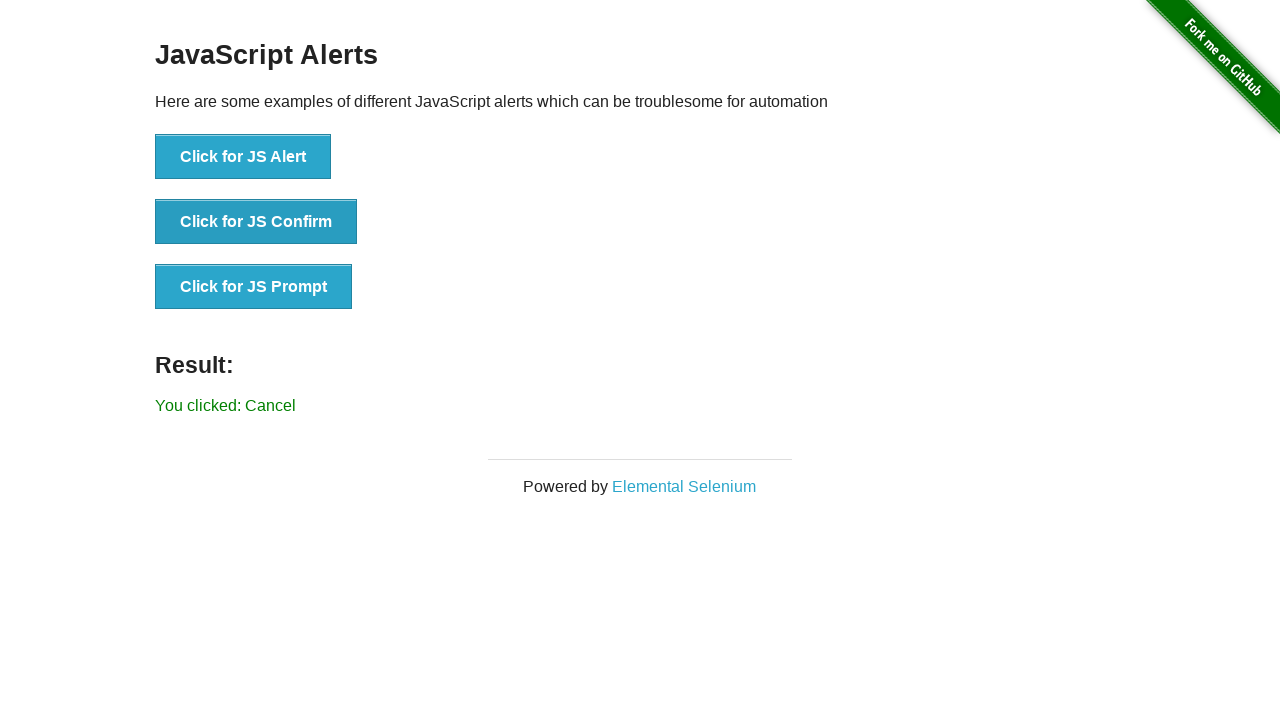

Waited for result message to appear
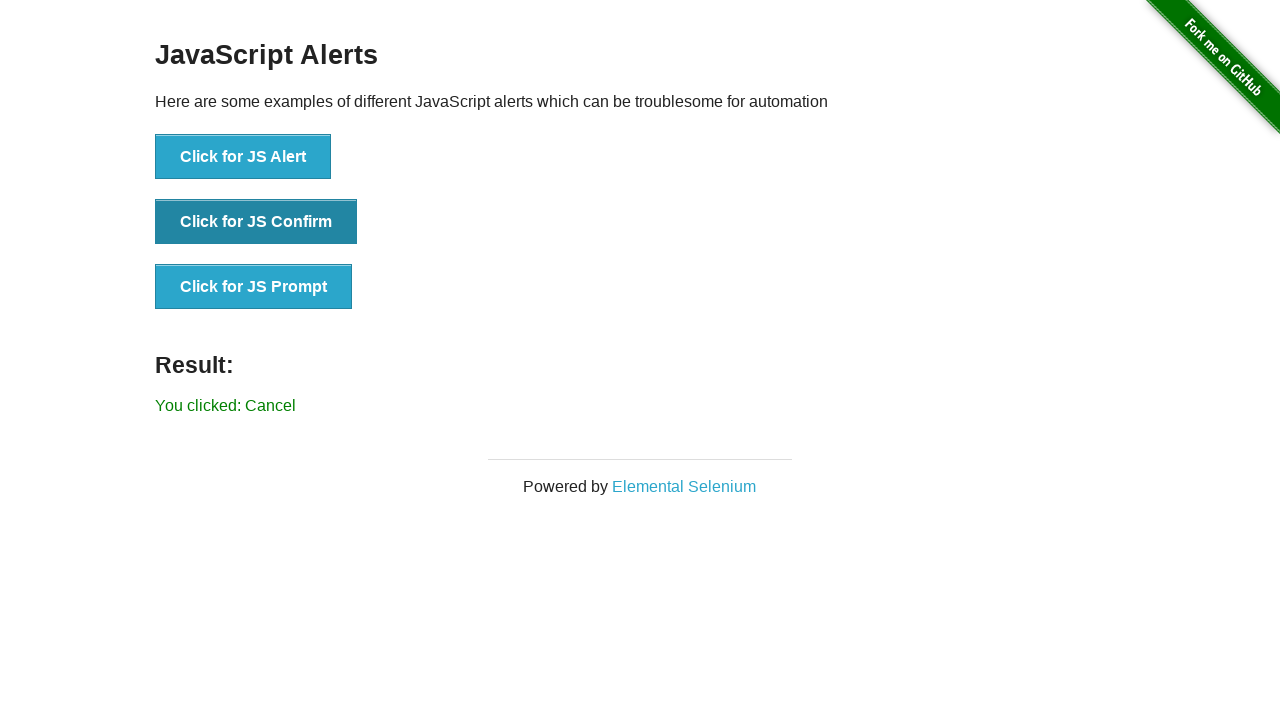

Retrieved result message text
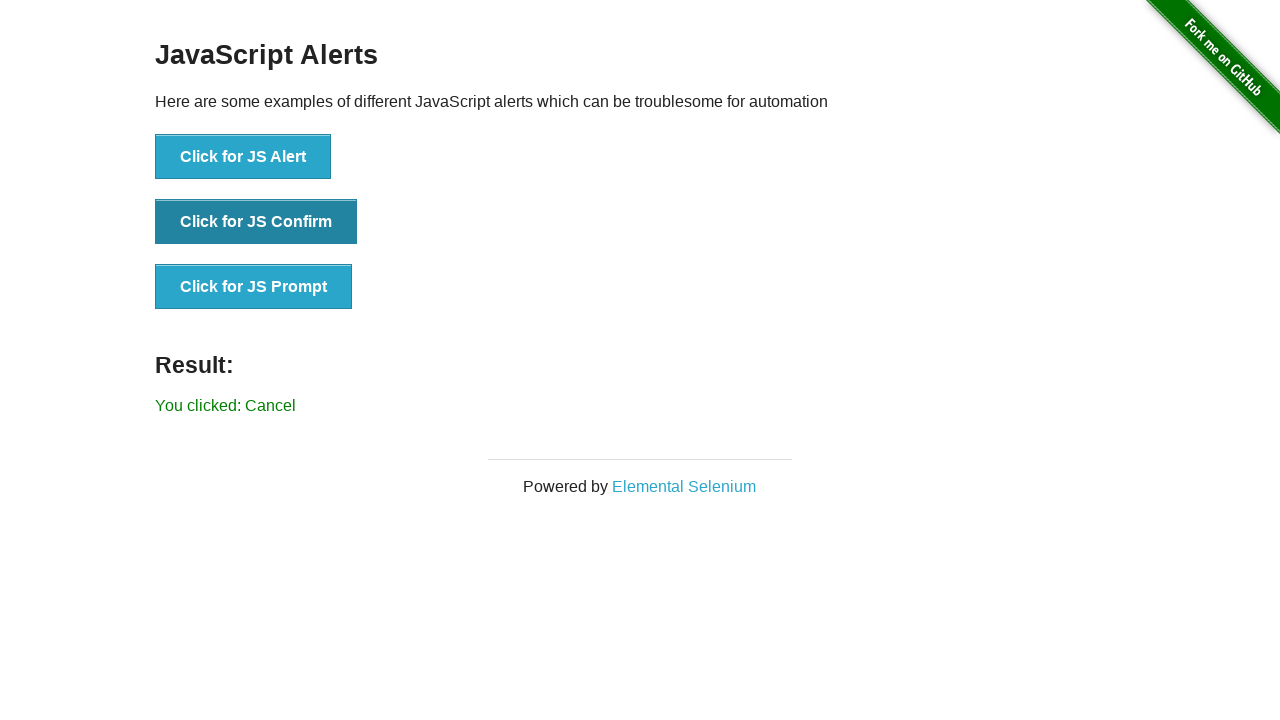

Verified result message is 'You clicked: Cancel'
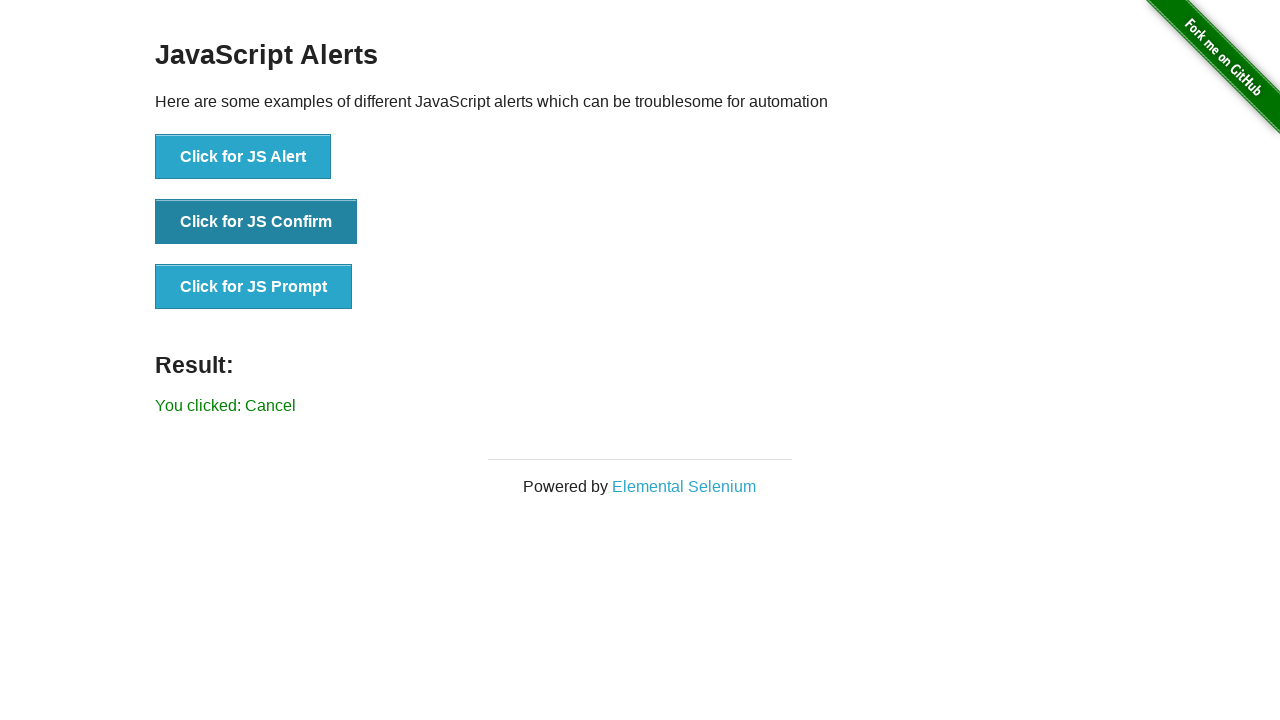

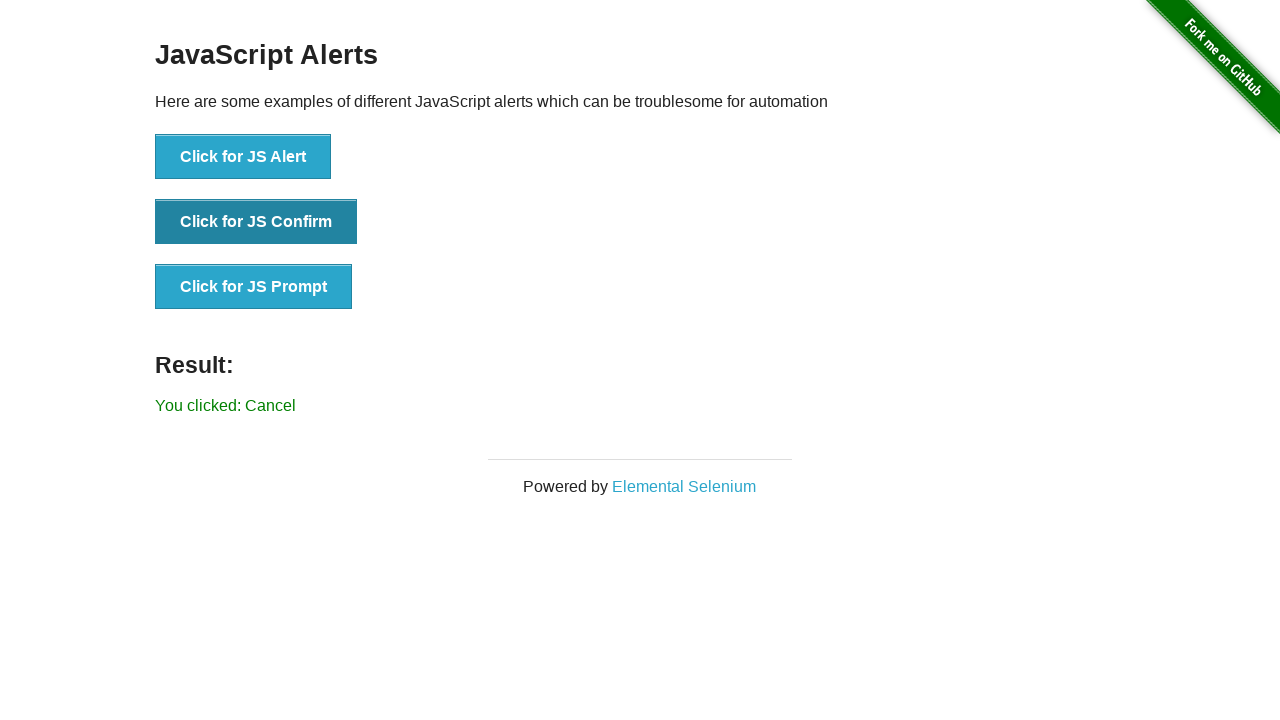